Tests the registration form validation by attempting to register with a duplicate username and verifying the appropriate error message is displayed.

Starting URL: https://buggy.justtestit.org/

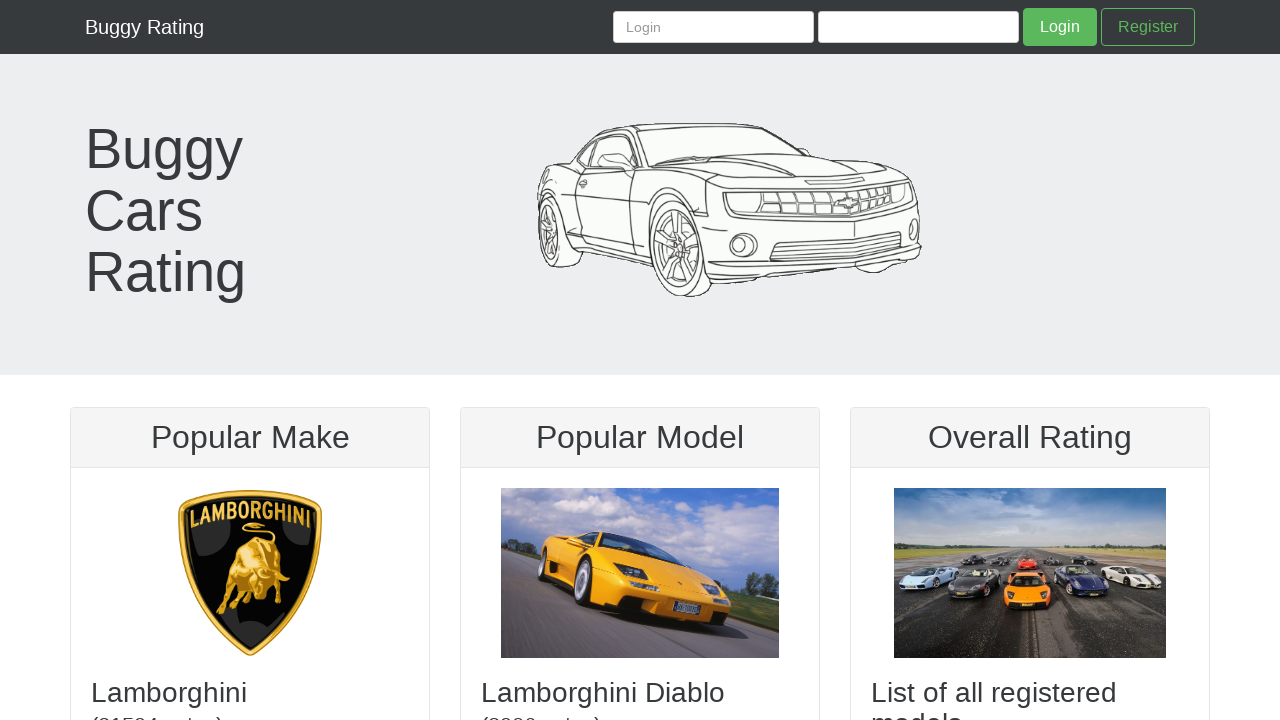

Clicked Register link to navigate to registration page at (1148, 27) on text=Register
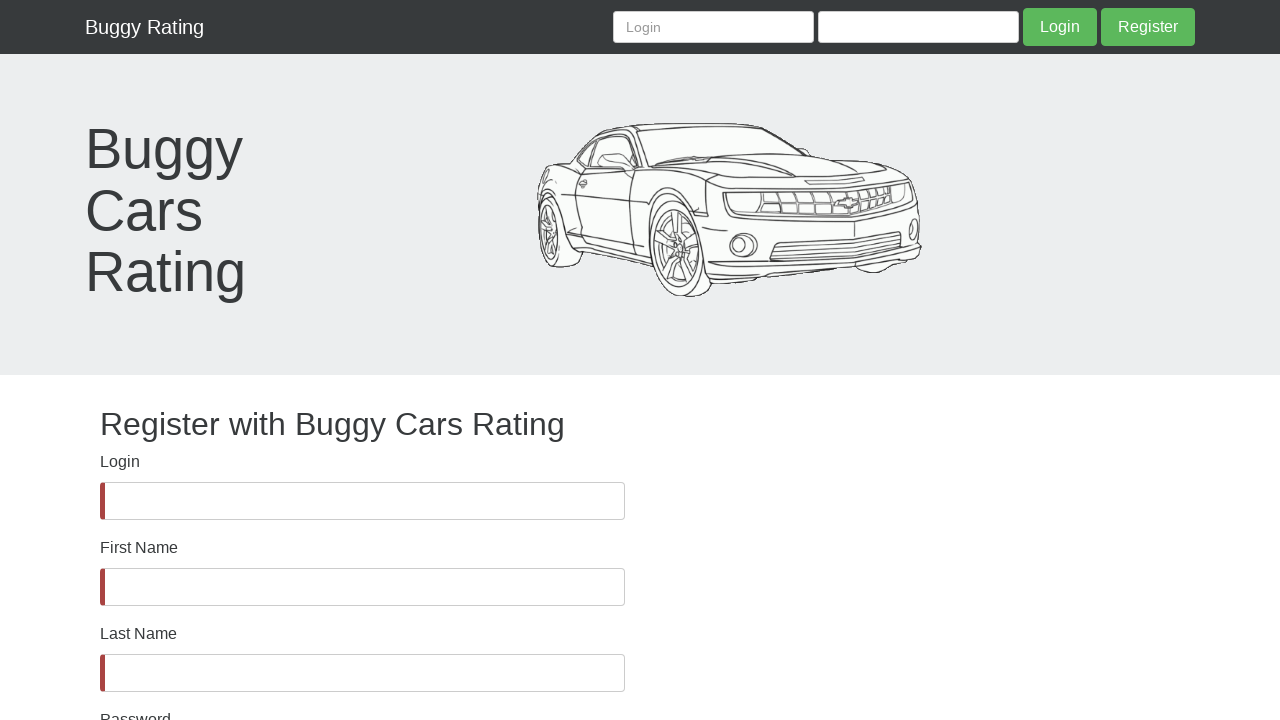

Registration form loaded and username field is visible
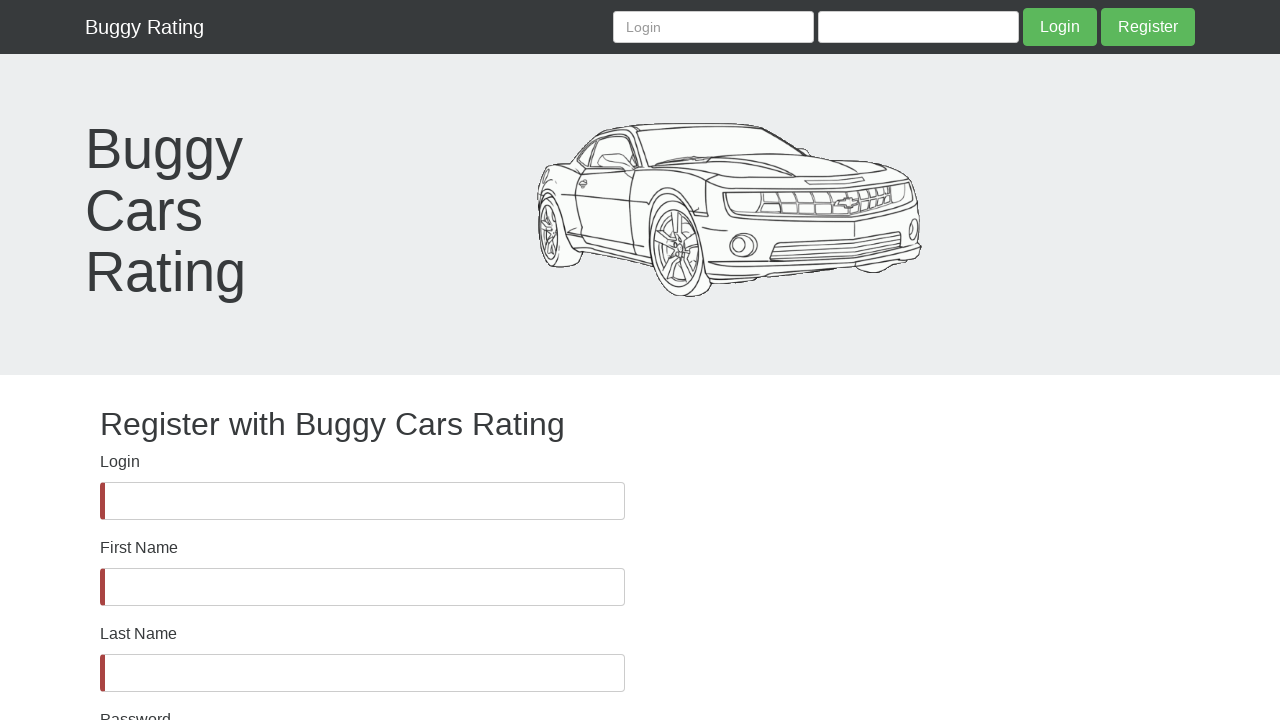

Filled username field with duplicate username 'lee123' on #username
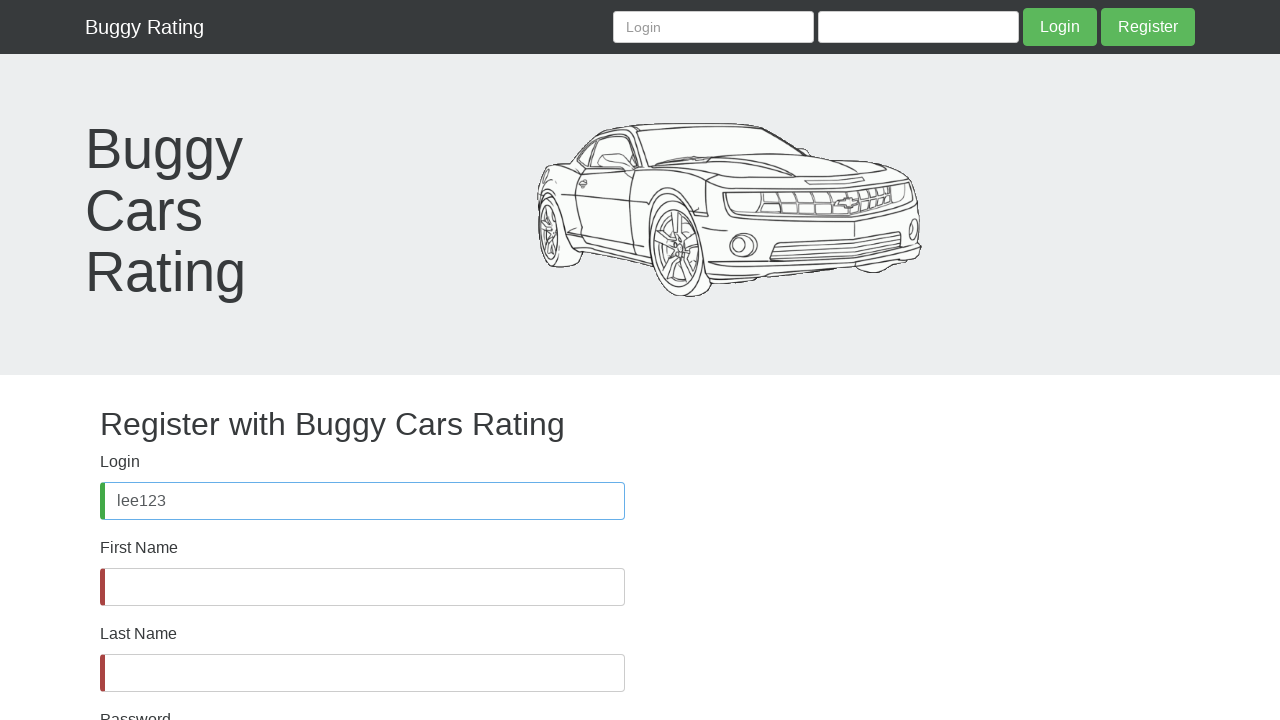

Filled first name field with 'Alice' on #firstName
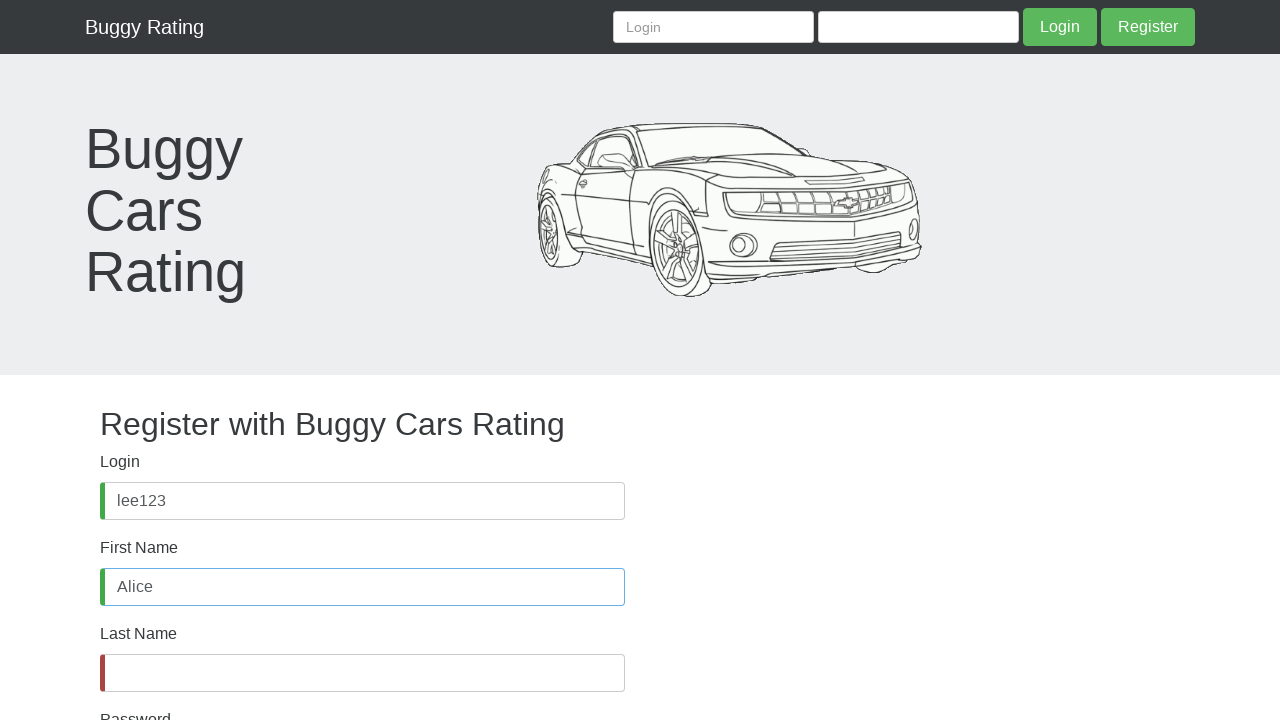

Filled last name field with 'Lee' on #lastName
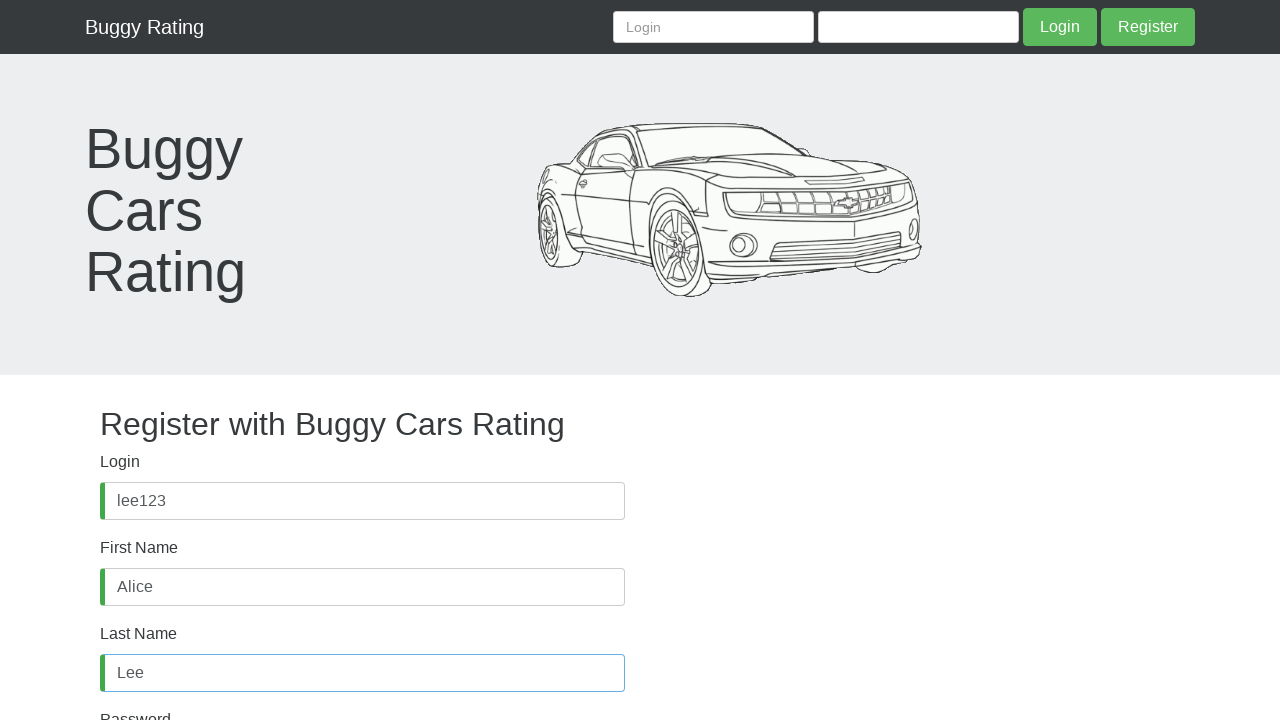

Filled password field with 'Alice123%' on #password
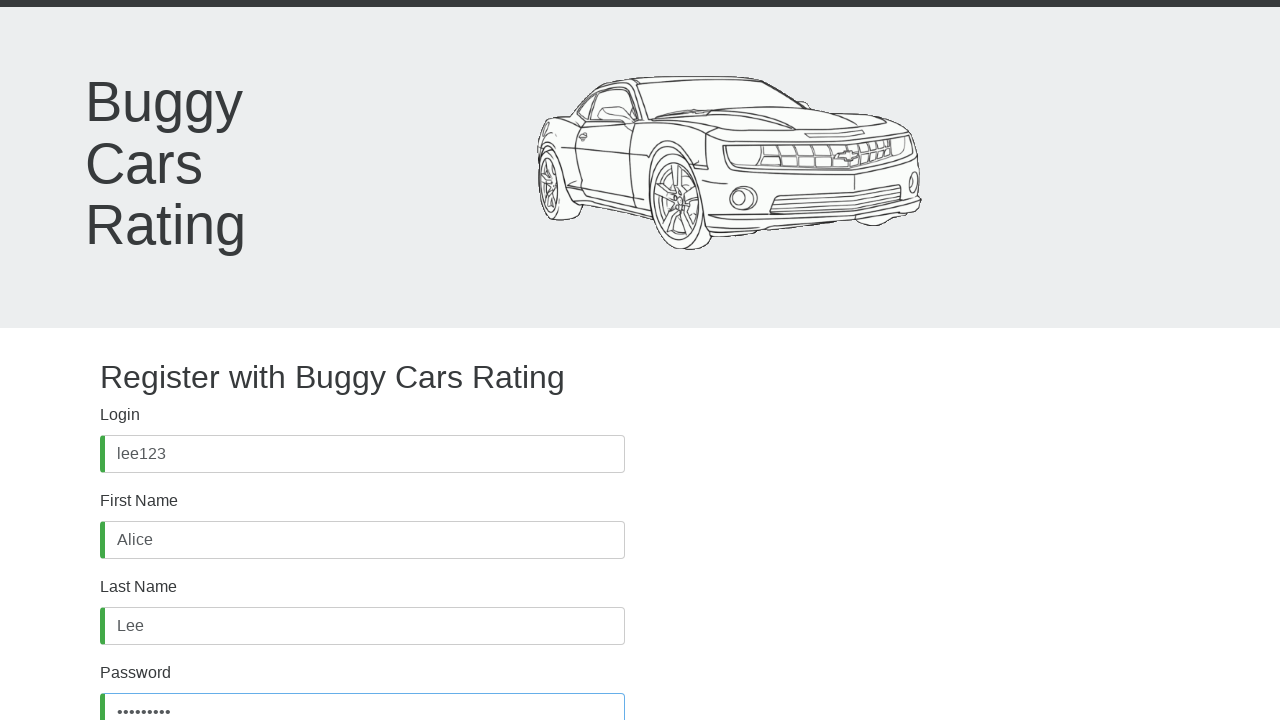

Filled confirm password field with 'Alice123%' on #confirmPassword
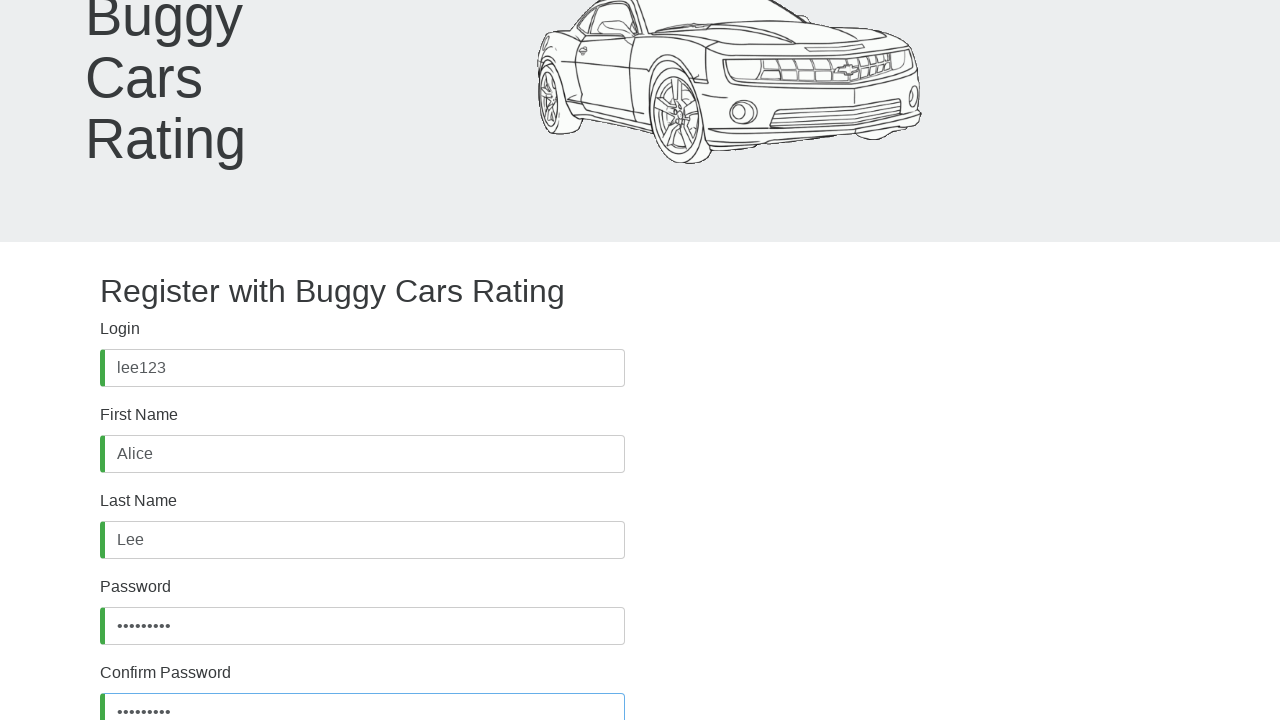

Clicked Register button to submit form with duplicate username at (147, 628) on xpath=//div/div/form/button
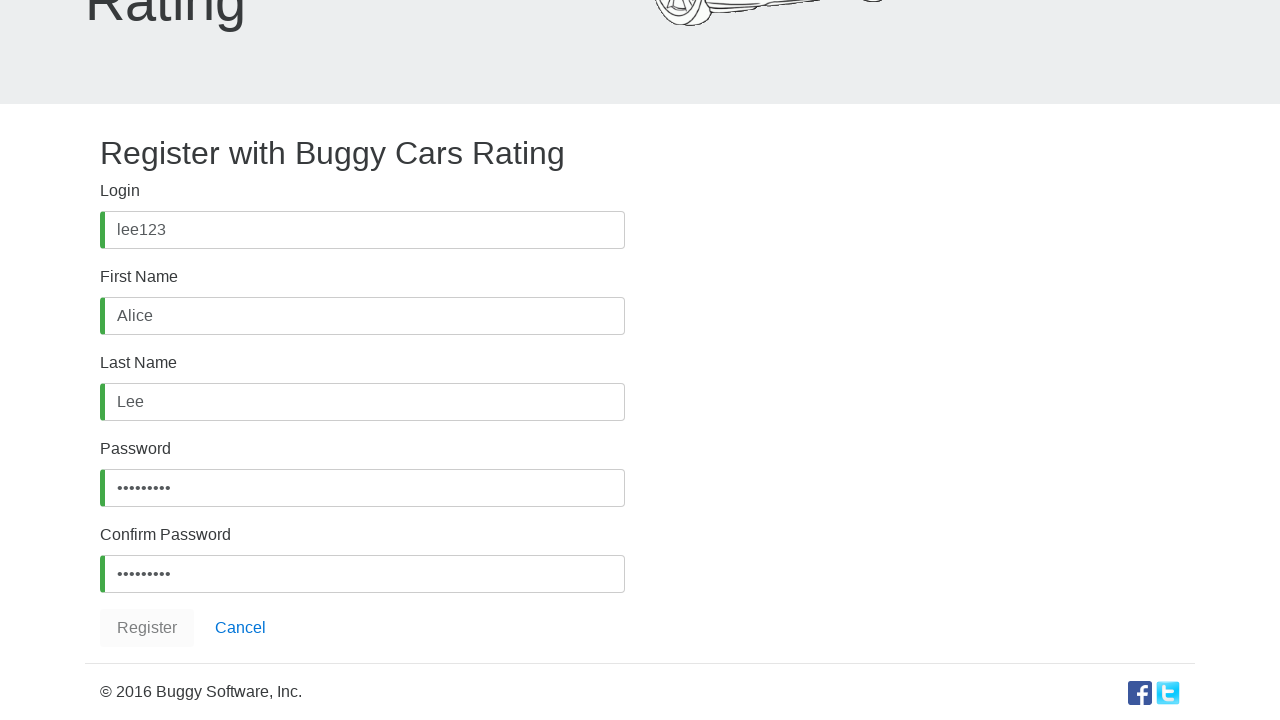

Error message for duplicate username appeared on registration form
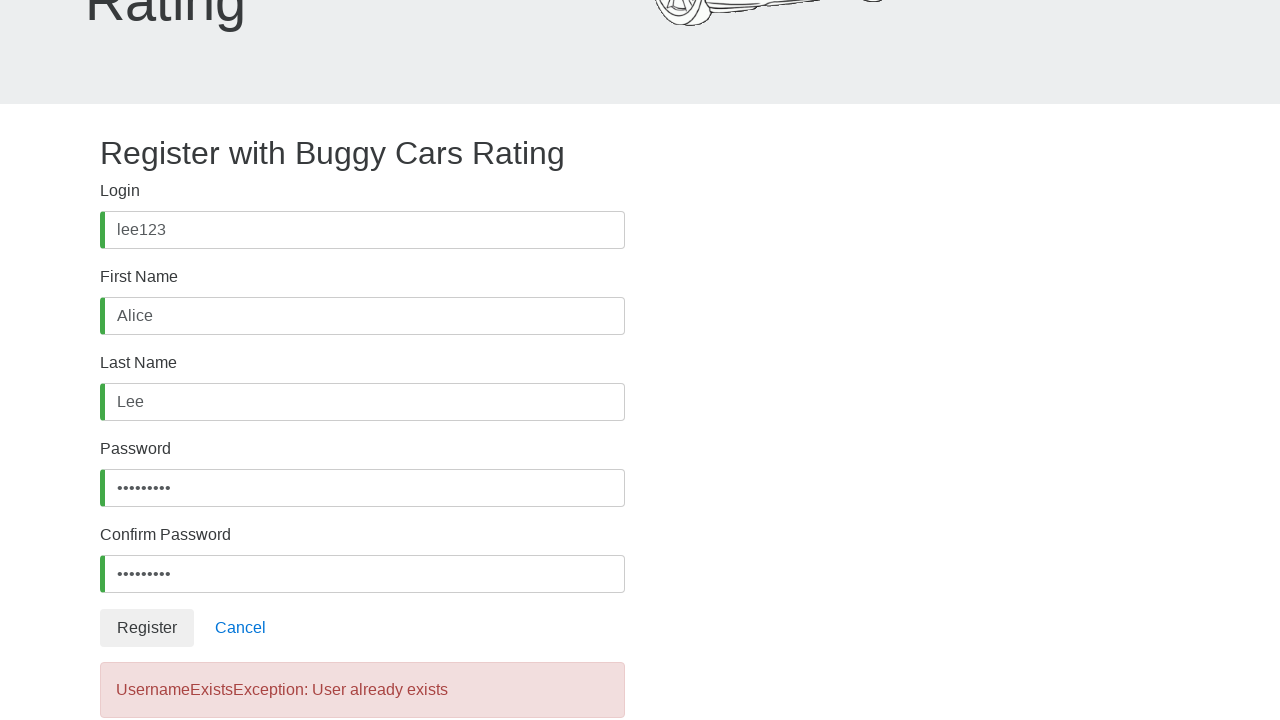

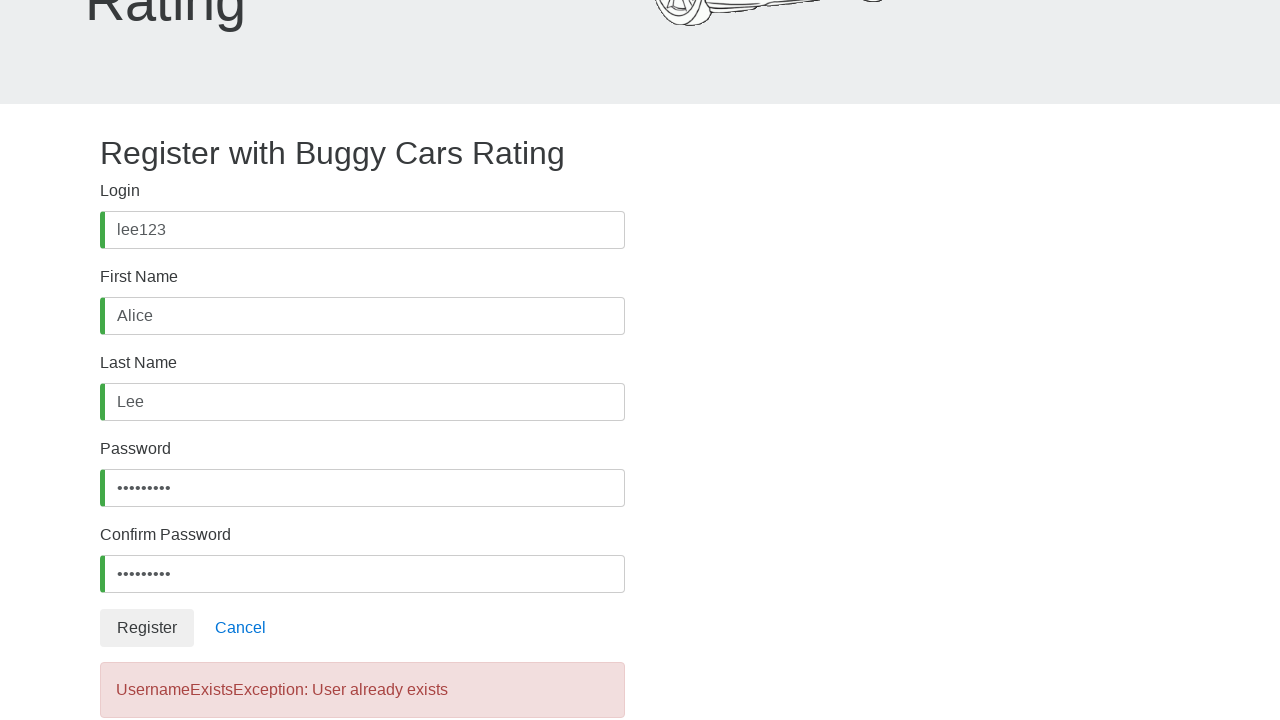